Tests a TODO list application by adding 5 tasks, deleting one task, marking two tasks as completed, filtering by completed status, clearing completed tasks, and verifying the remaining task count.

Starting URL: https://demo.playwright.dev/todomvc/#/

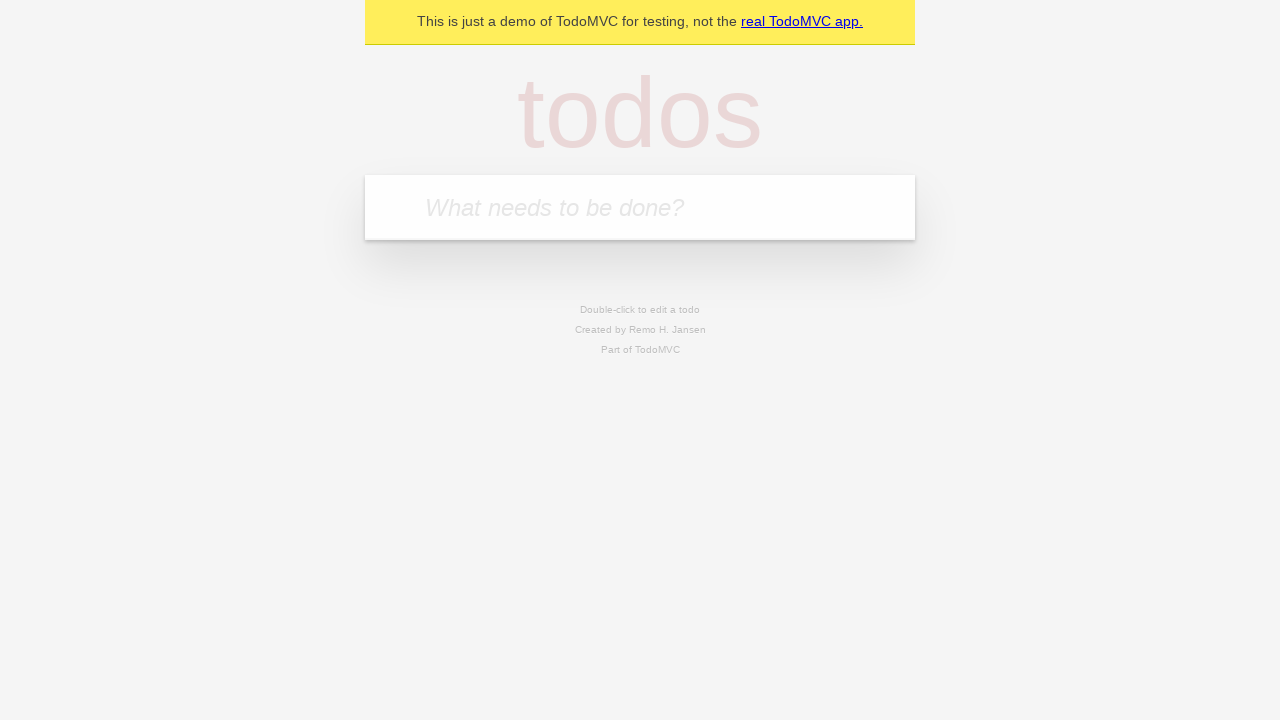

Filled task input field with 'Task 1' on internal:attr=[placeholder="What needs to be done?"i]
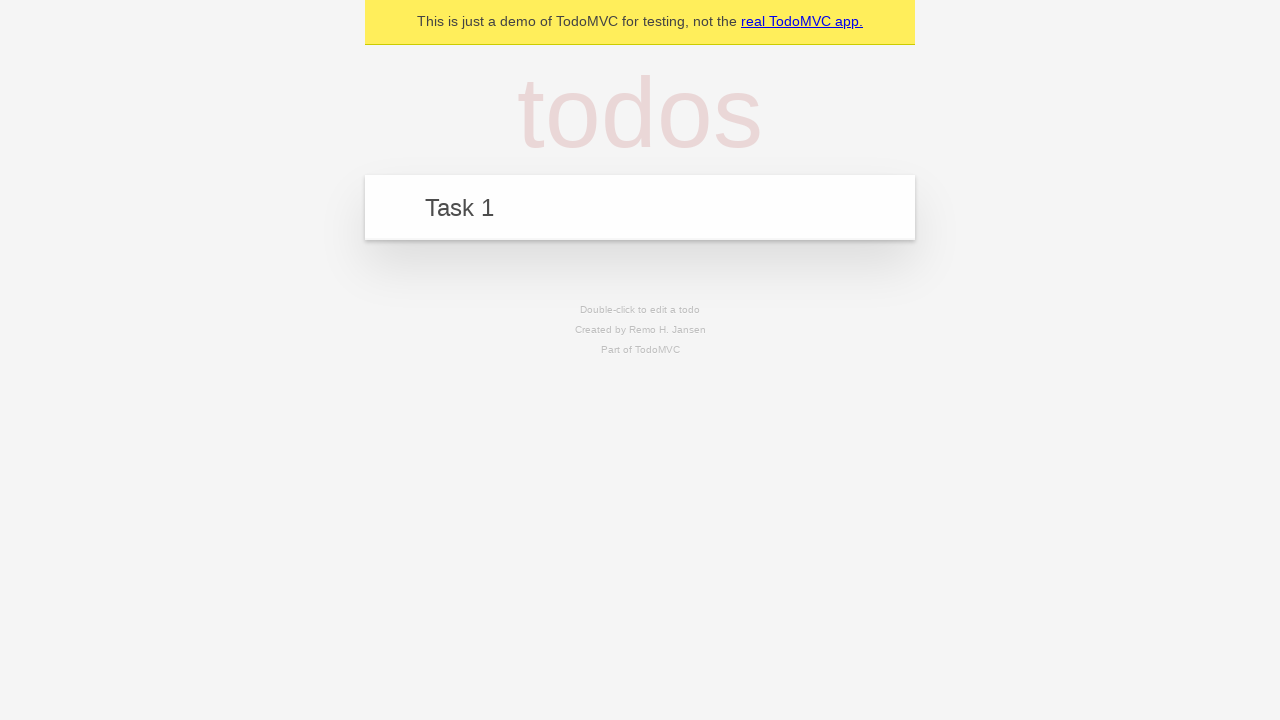

Pressed Enter to add 'Task 1' to the todo list on internal:attr=[placeholder="What needs to be done?"i]
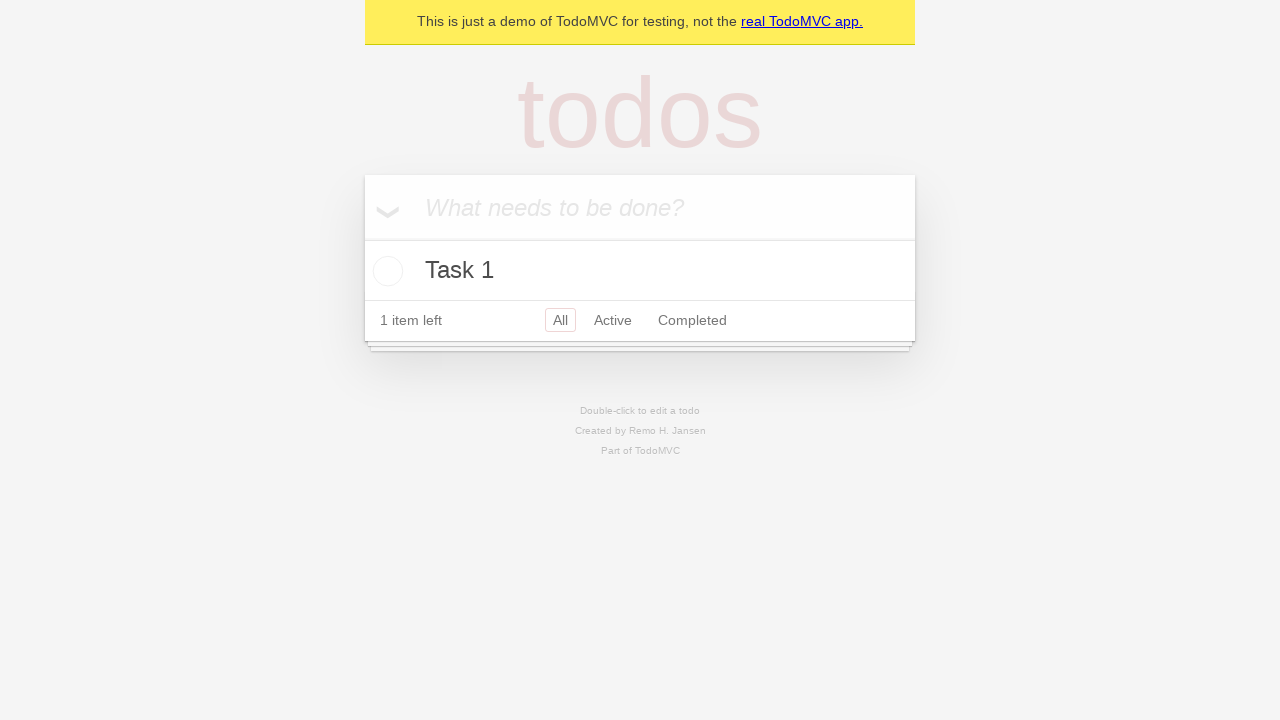

Filled task input field with 'Task 2' on internal:attr=[placeholder="What needs to be done?"i]
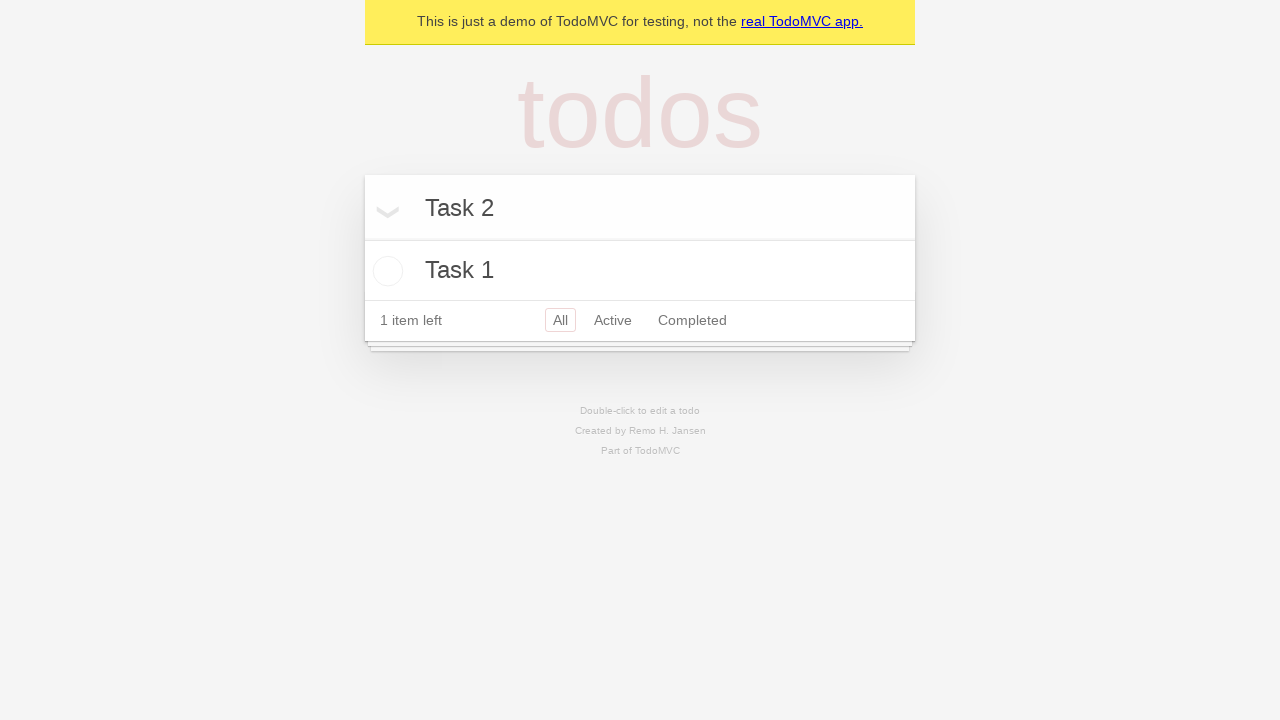

Pressed Enter to add 'Task 2' to the todo list on internal:attr=[placeholder="What needs to be done?"i]
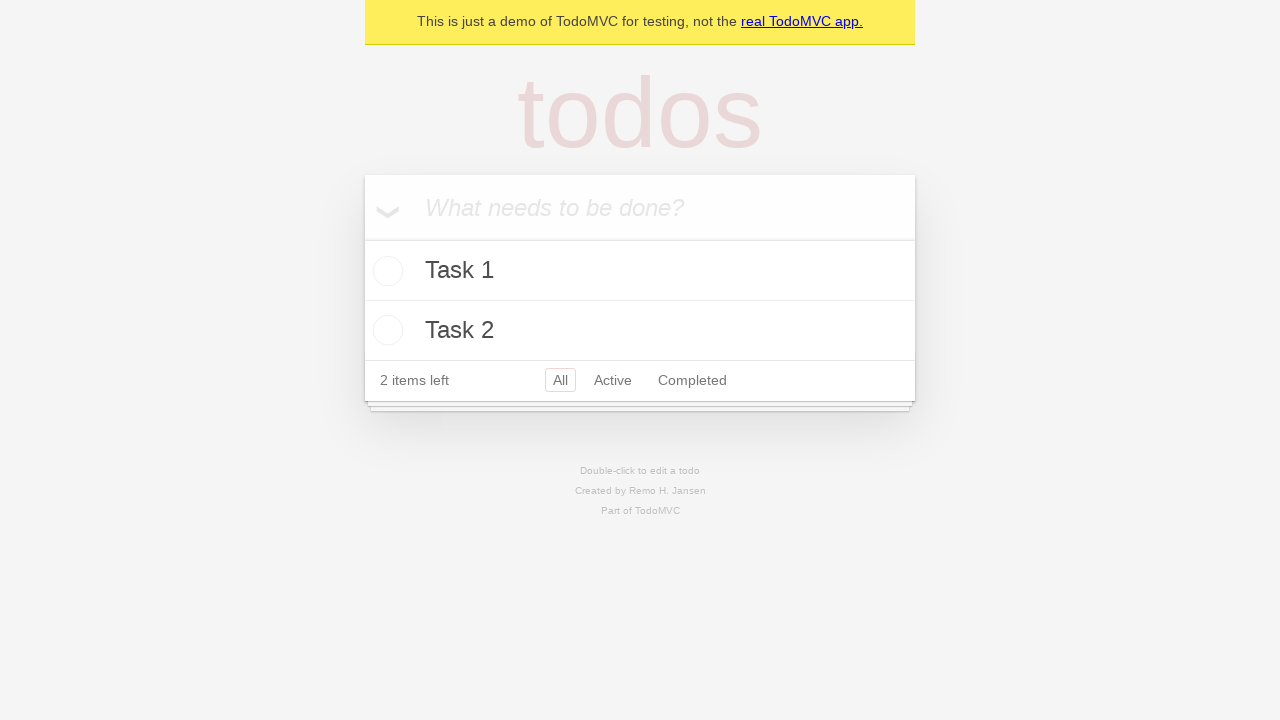

Filled task input field with 'Task 3' on internal:attr=[placeholder="What needs to be done?"i]
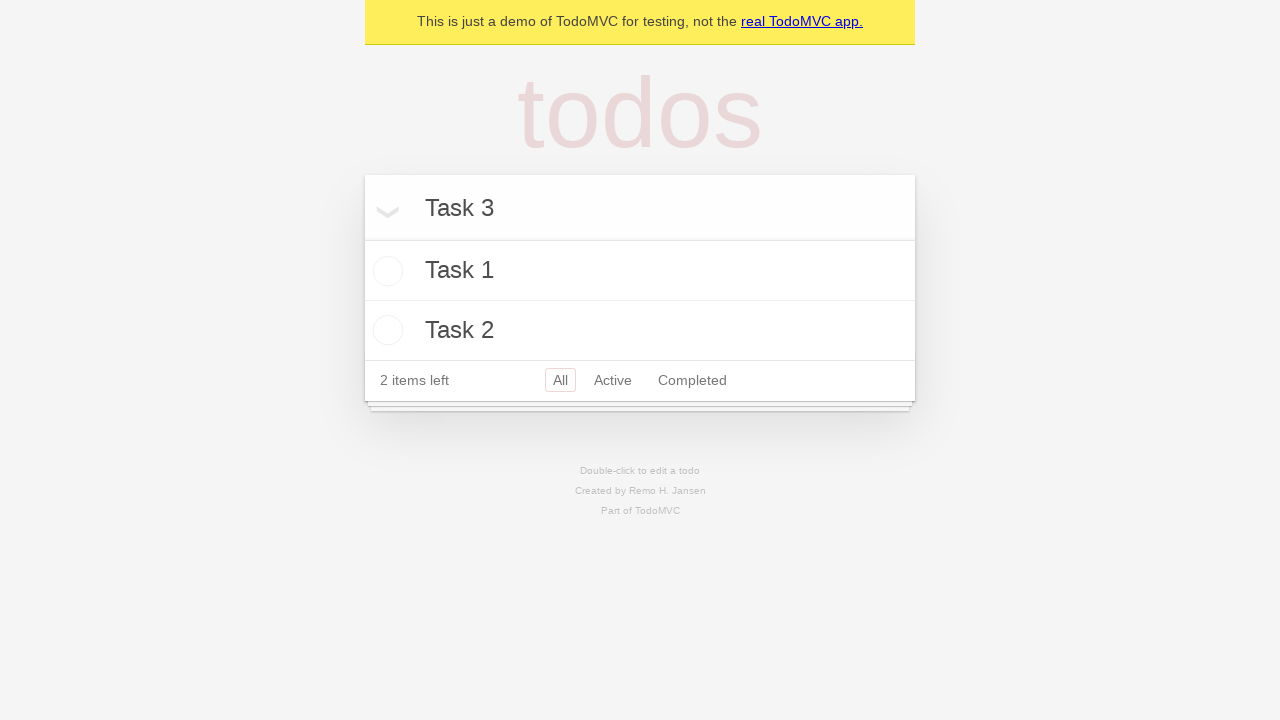

Pressed Enter to add 'Task 3' to the todo list on internal:attr=[placeholder="What needs to be done?"i]
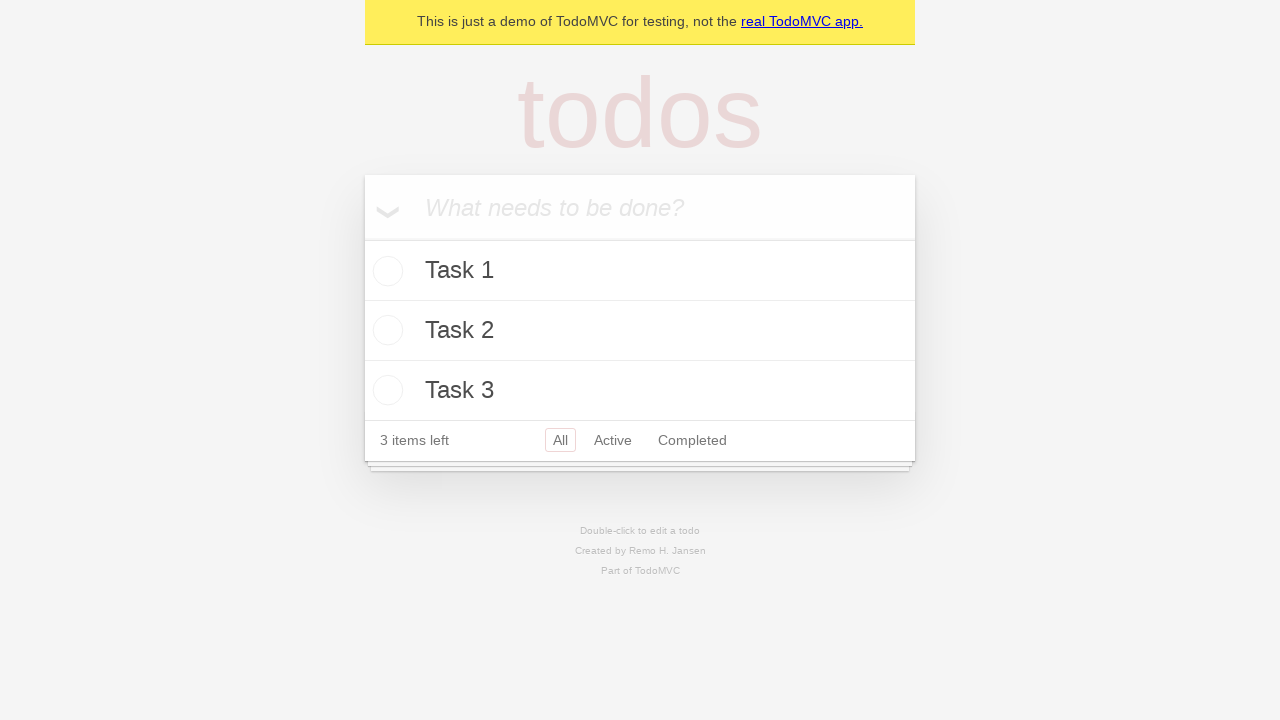

Filled task input field with 'Task 4' on internal:attr=[placeholder="What needs to be done?"i]
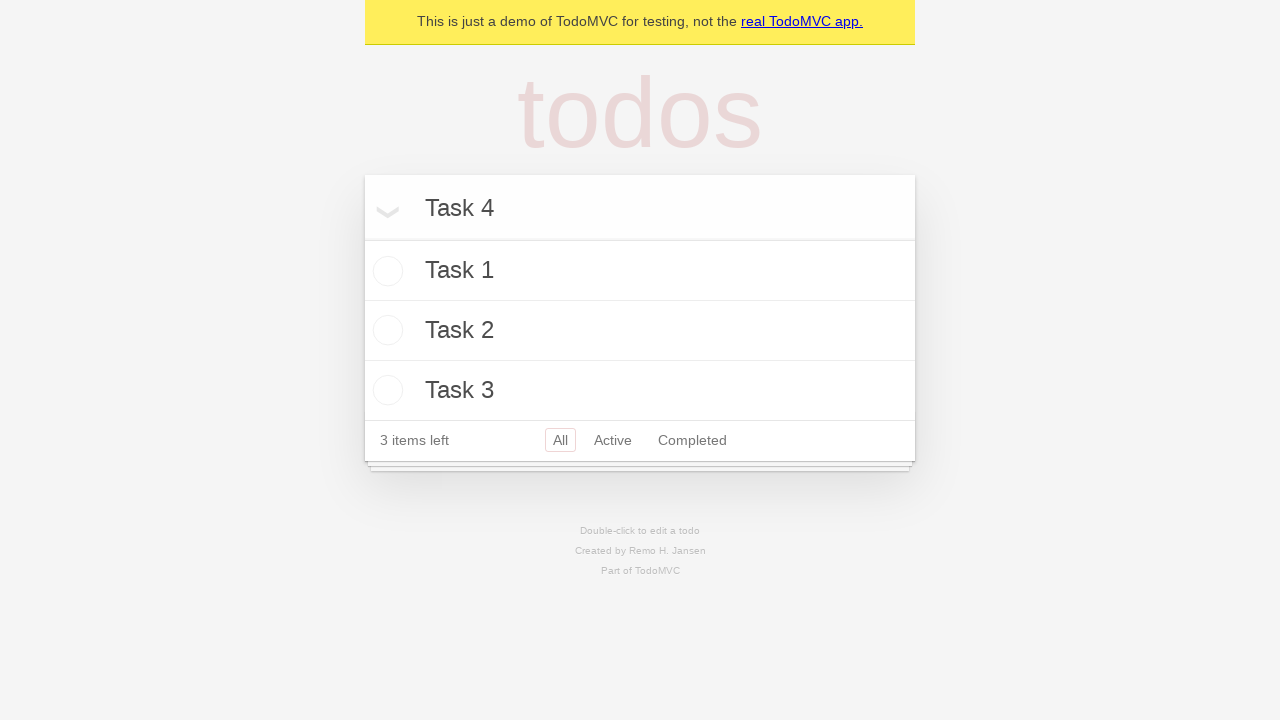

Pressed Enter to add 'Task 4' to the todo list on internal:attr=[placeholder="What needs to be done?"i]
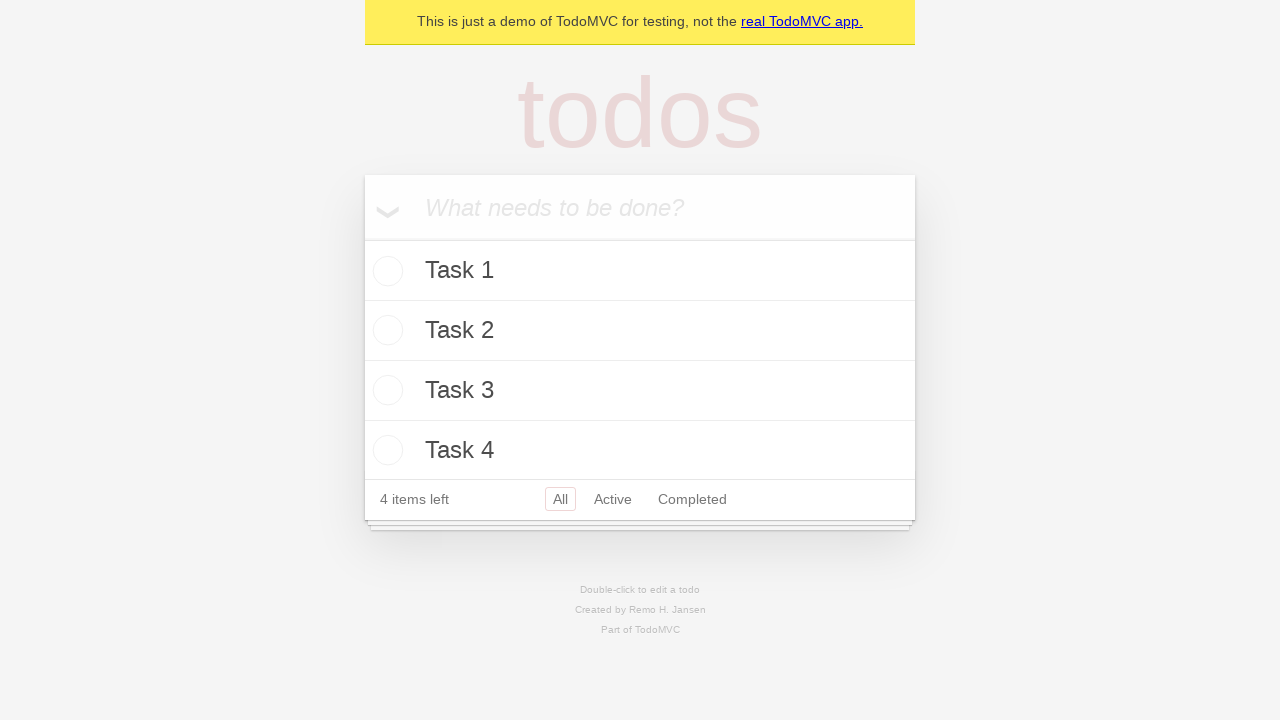

Filled task input field with 'Task 5' on internal:attr=[placeholder="What needs to be done?"i]
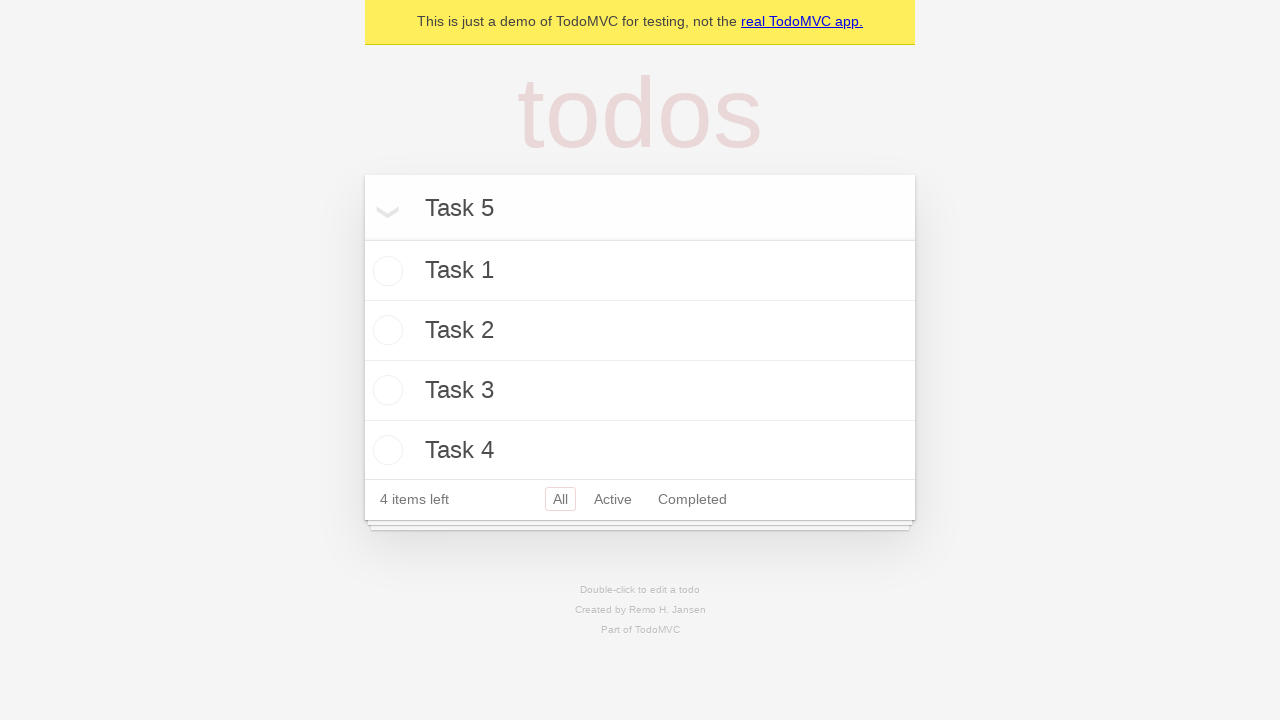

Pressed Enter to add 'Task 5' to the todo list on internal:attr=[placeholder="What needs to be done?"i]
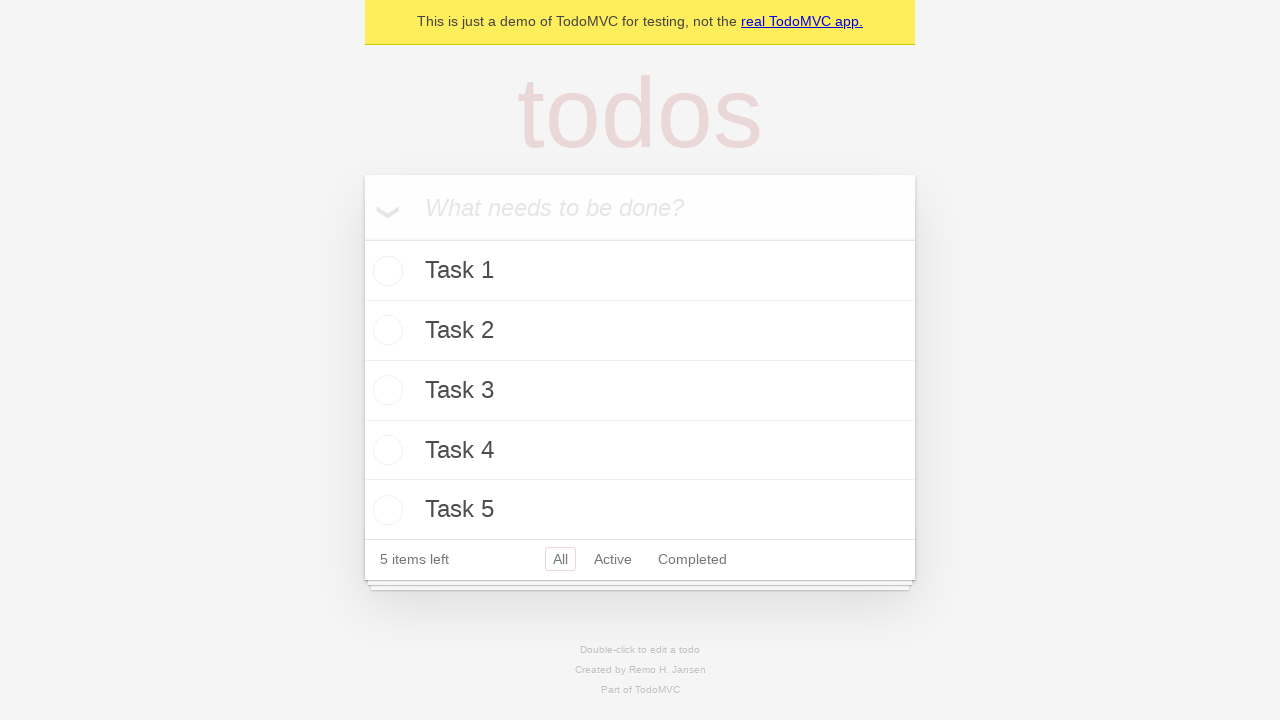

Waited for todo count element to appear
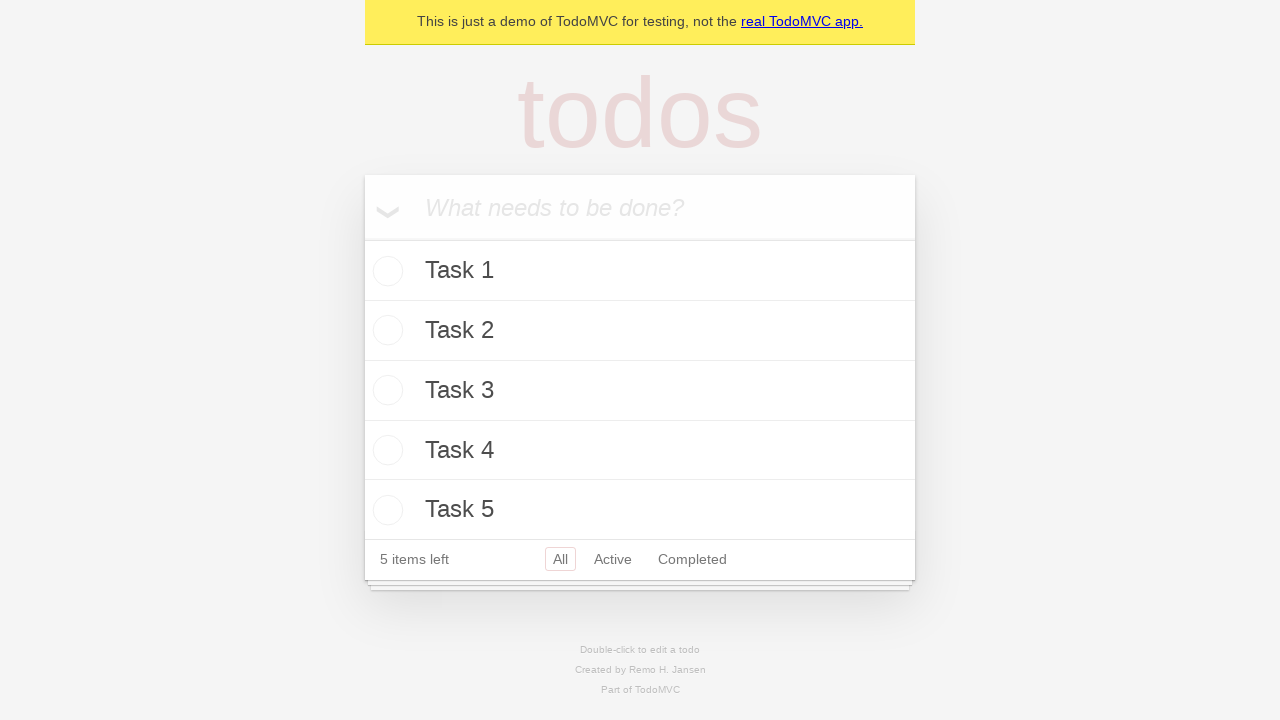

Hovered over Task 5 to reveal delete button at (640, 510) on internal:text="Task 5"i
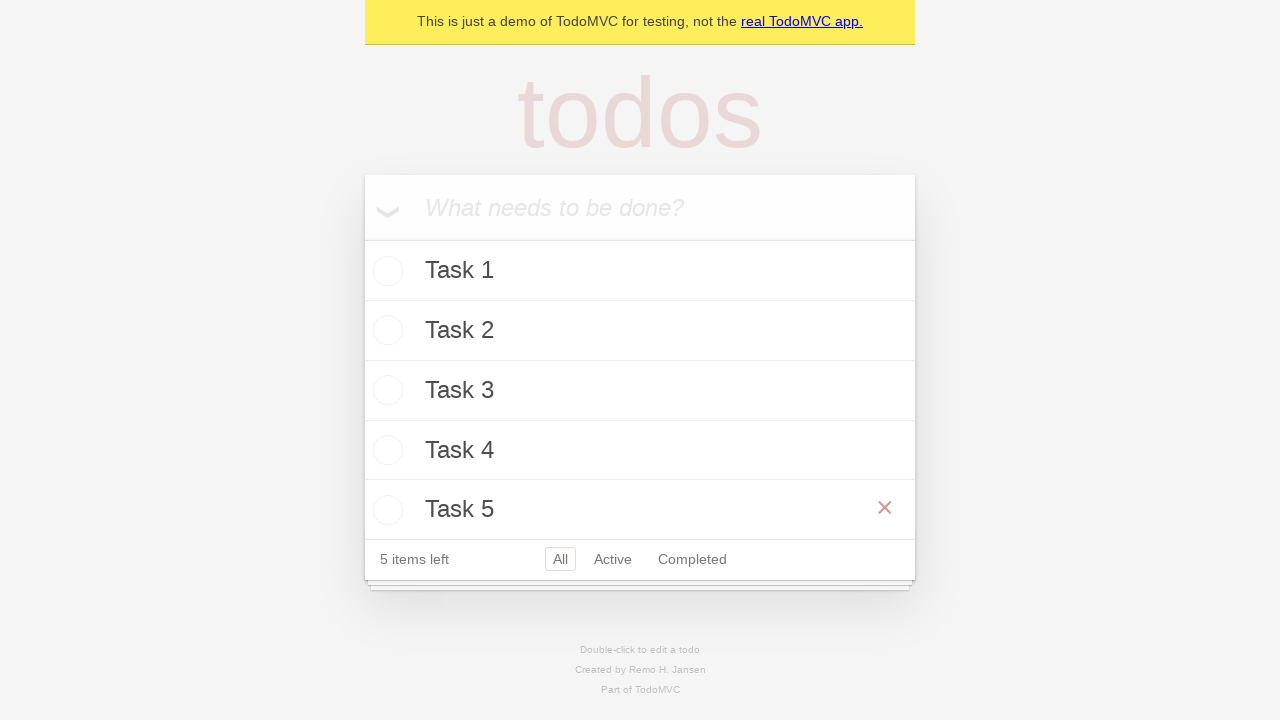

Clicked delete button to remove Task 5 at (885, 508) on internal:role=button[name="Delete"i]
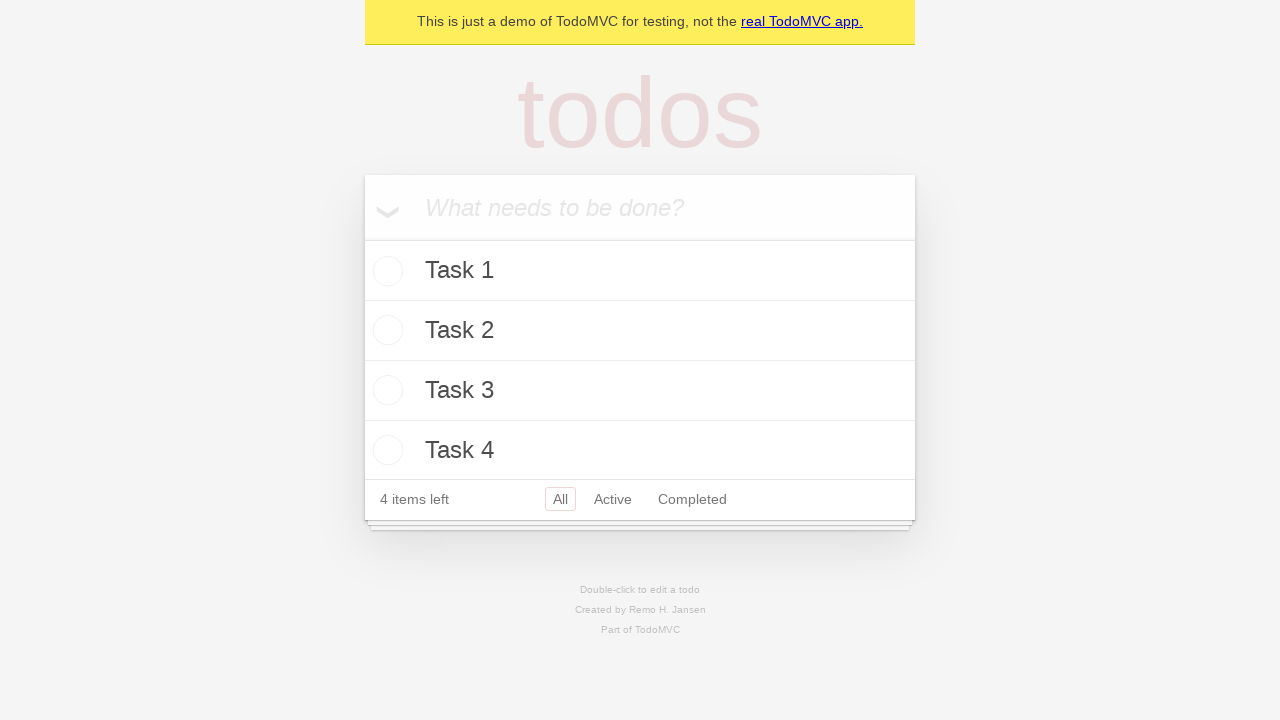

Waited for task count to update after deletion
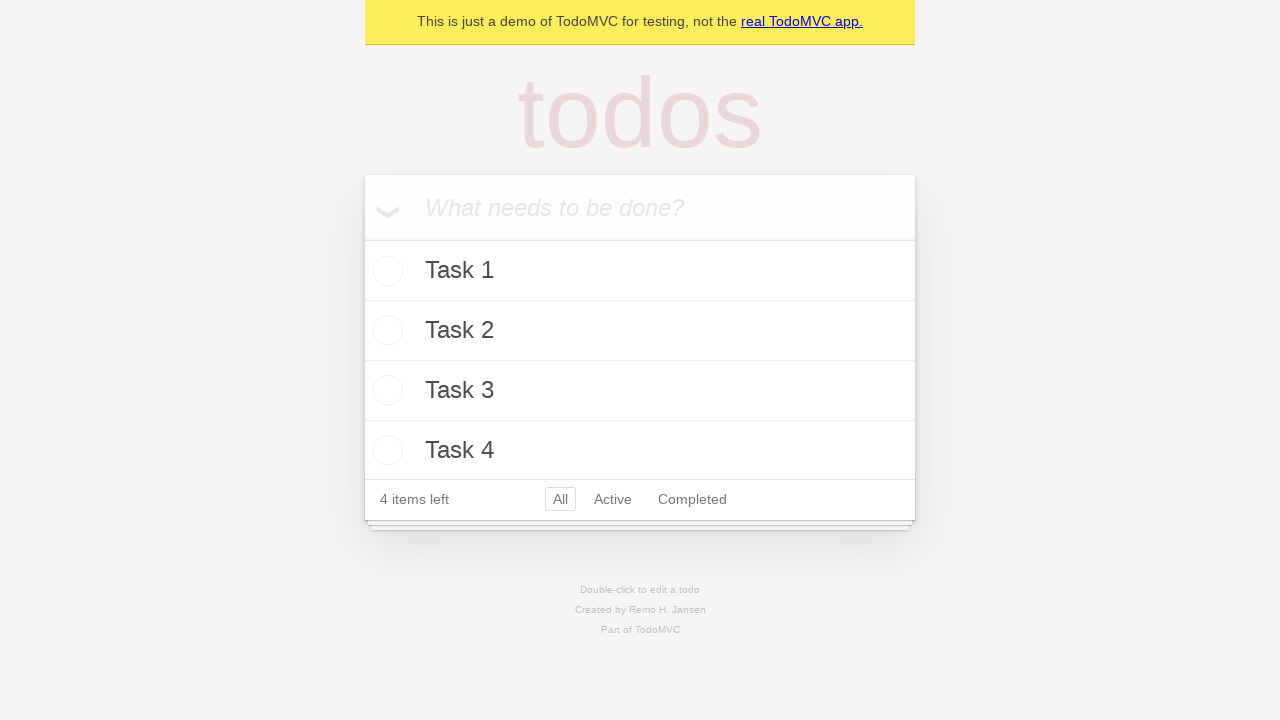

Marked Task 3 as completed at (385, 390) on li >> internal:has-text="Task 3"i >> internal:label="Toggle Todo"i
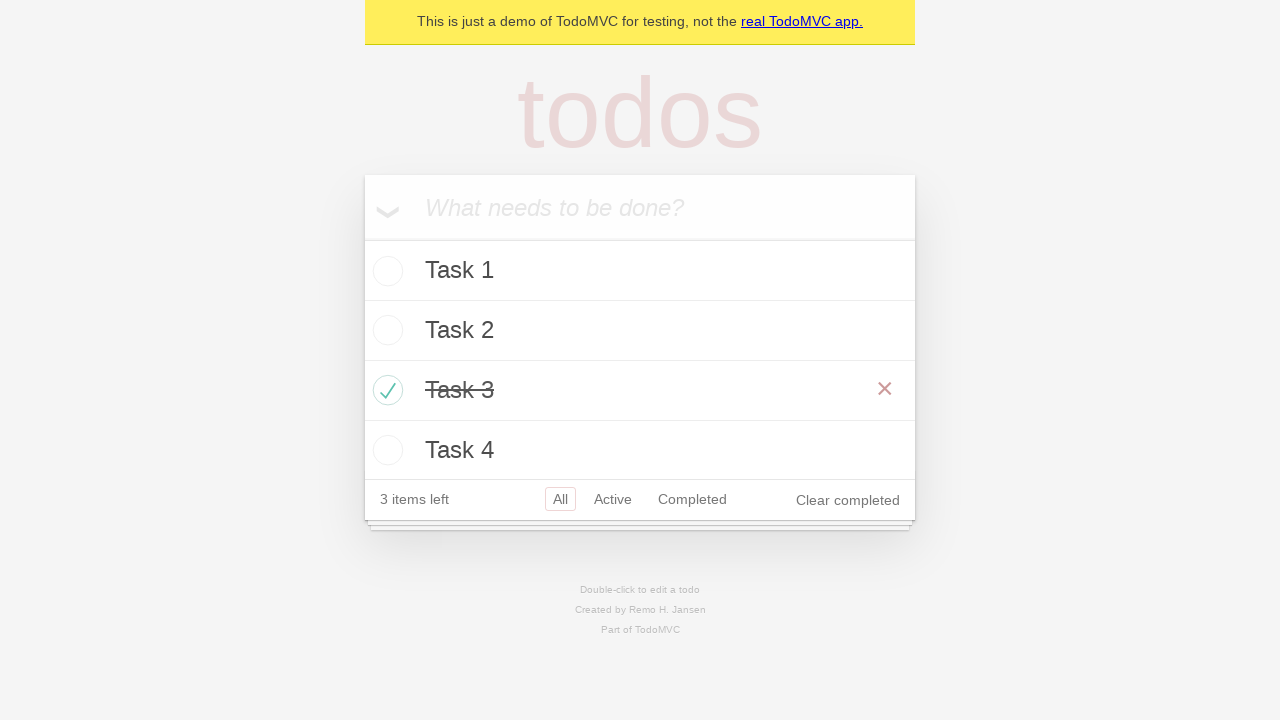

Marked Task 4 as completed at (385, 450) on li >> internal:has-text="Task 4"i >> internal:label="Toggle Todo"i
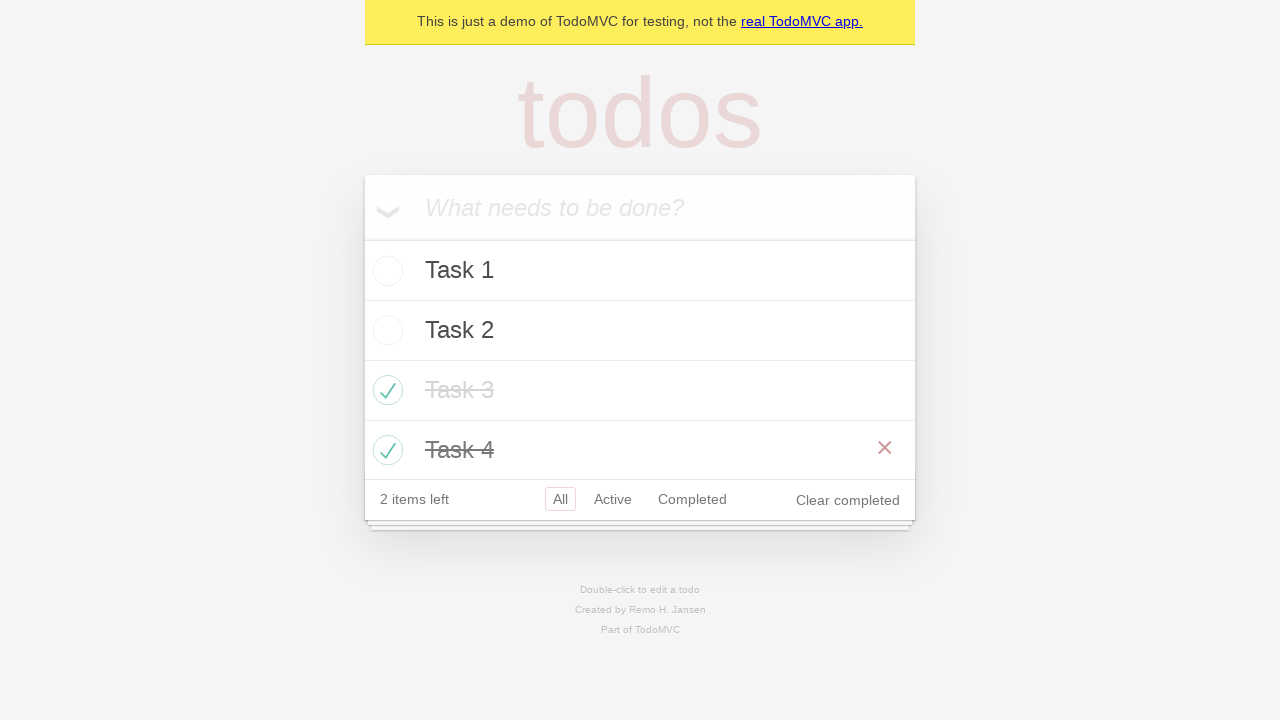

Clicked Completed filter to show only completed tasks at (692, 499) on internal:role=link[name="Completed"i]
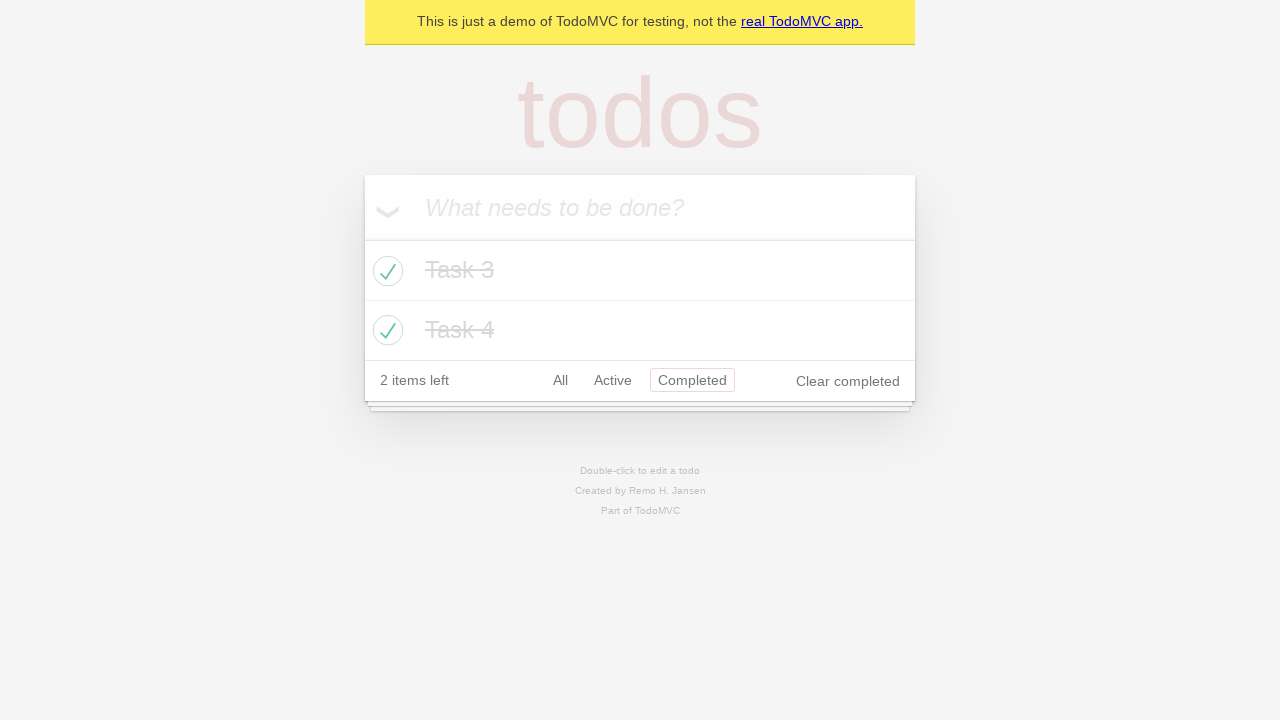

Clicked 'Clear completed' button to remove completed tasks at (848, 381) on internal:role=button[name="Clear completed"i]
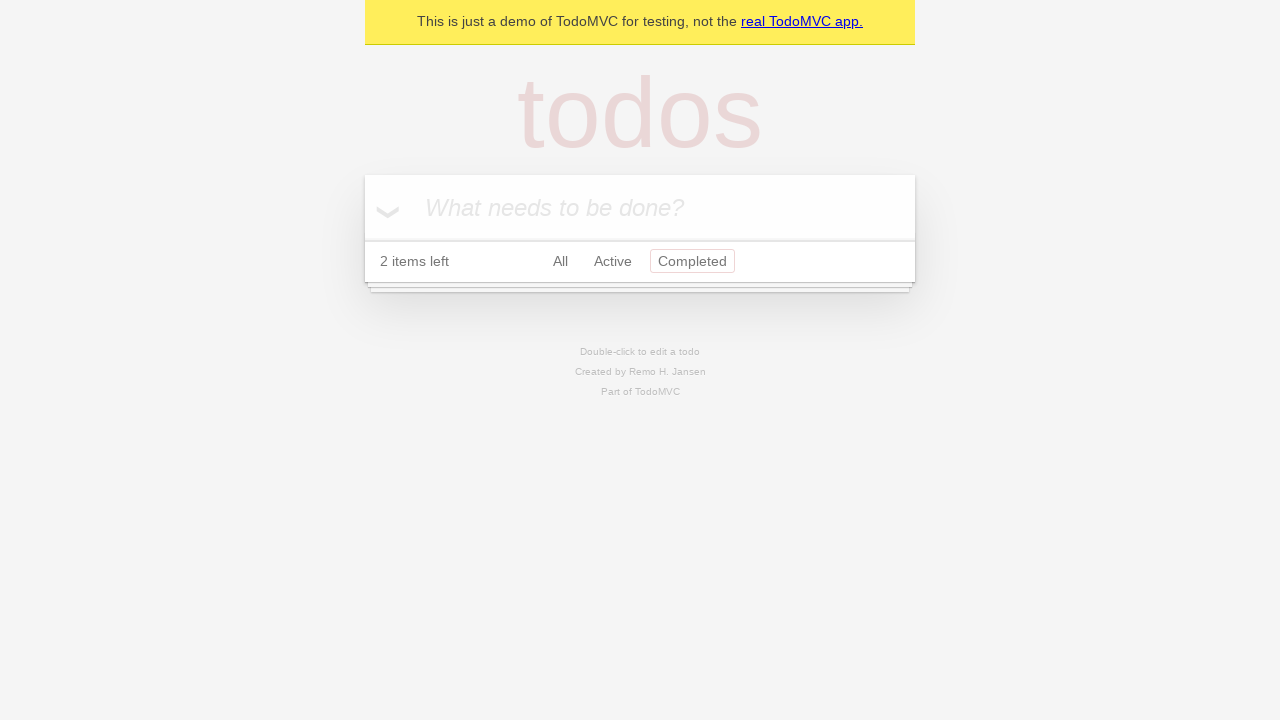

Clicked All filter to show remaining tasks at (560, 261) on internal:role=link[name="All"i]
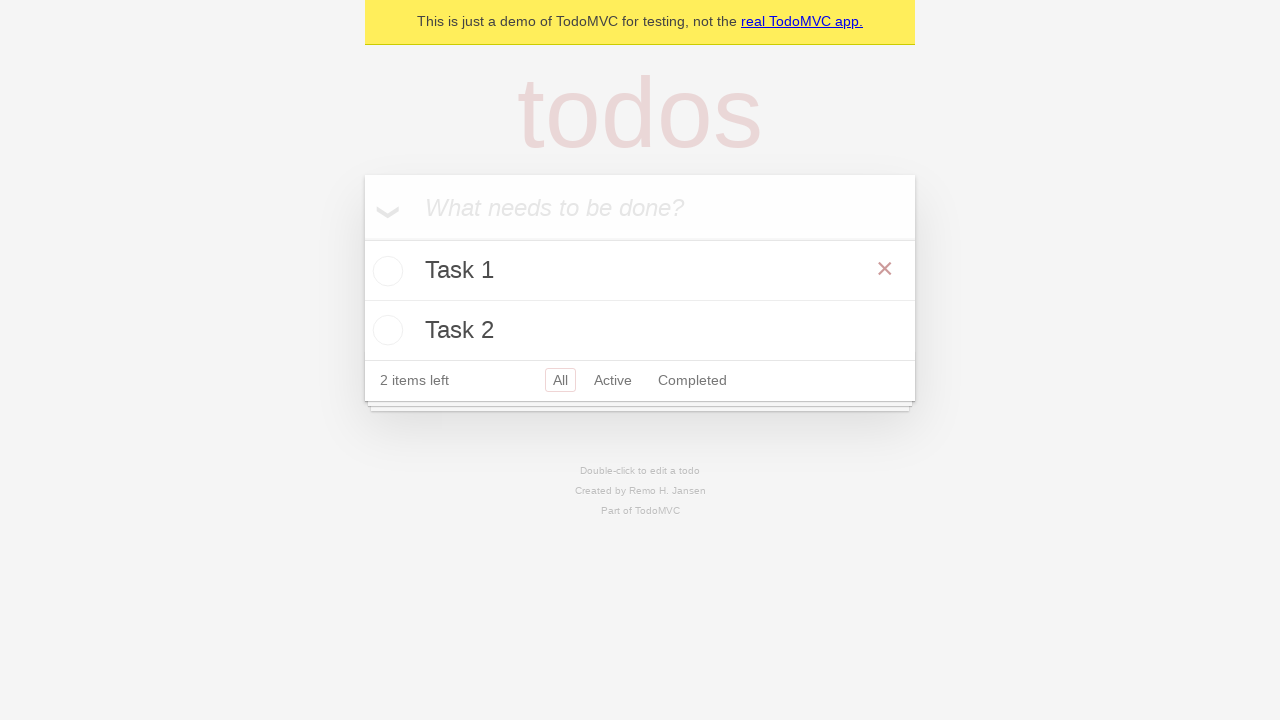

Waited for todo count to display final state
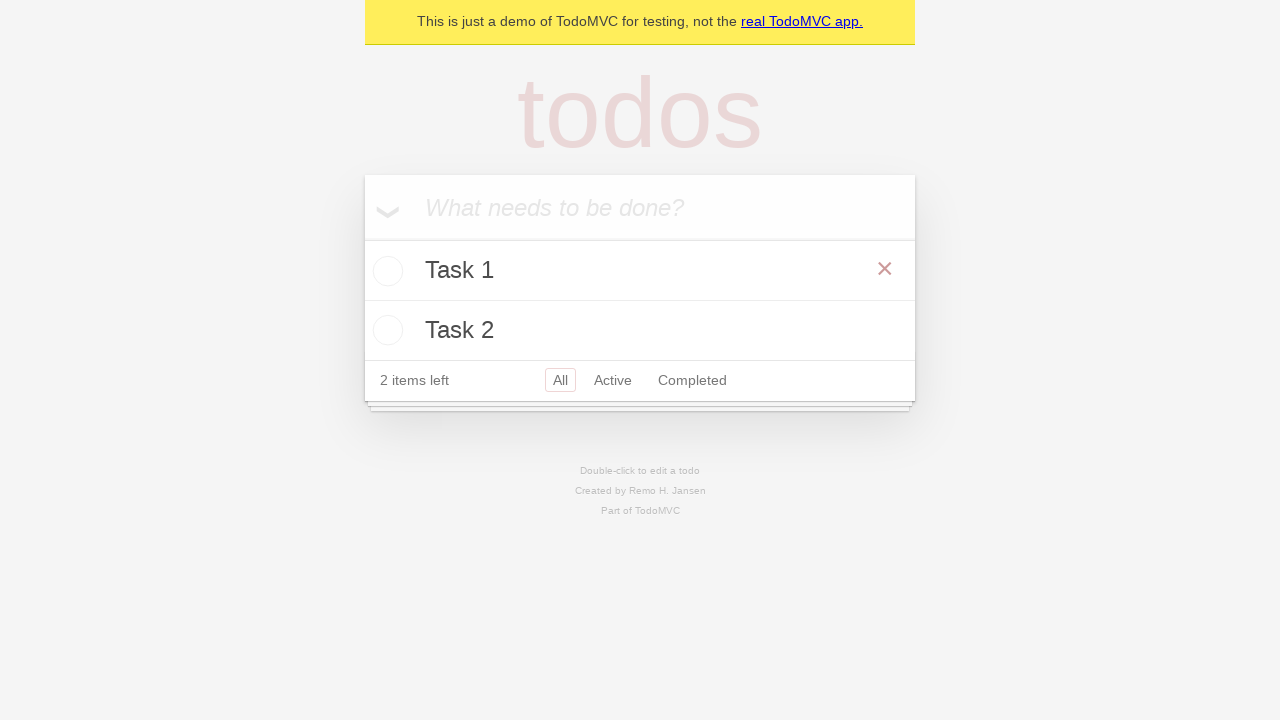

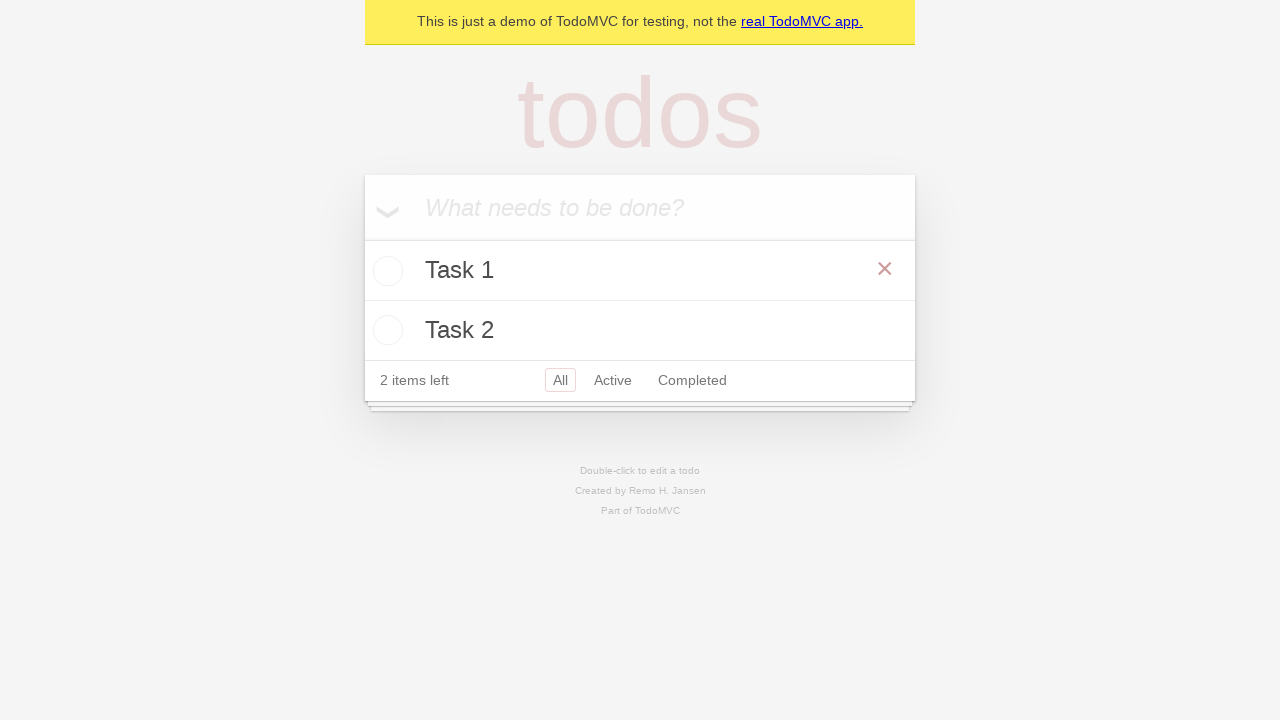